Tests the jQuery UI droppable demo by switching to the demo iframe and performing a drag-and-drop interaction from the draggable element to the droppable target.

Starting URL: https://jqueryui.com/droppable

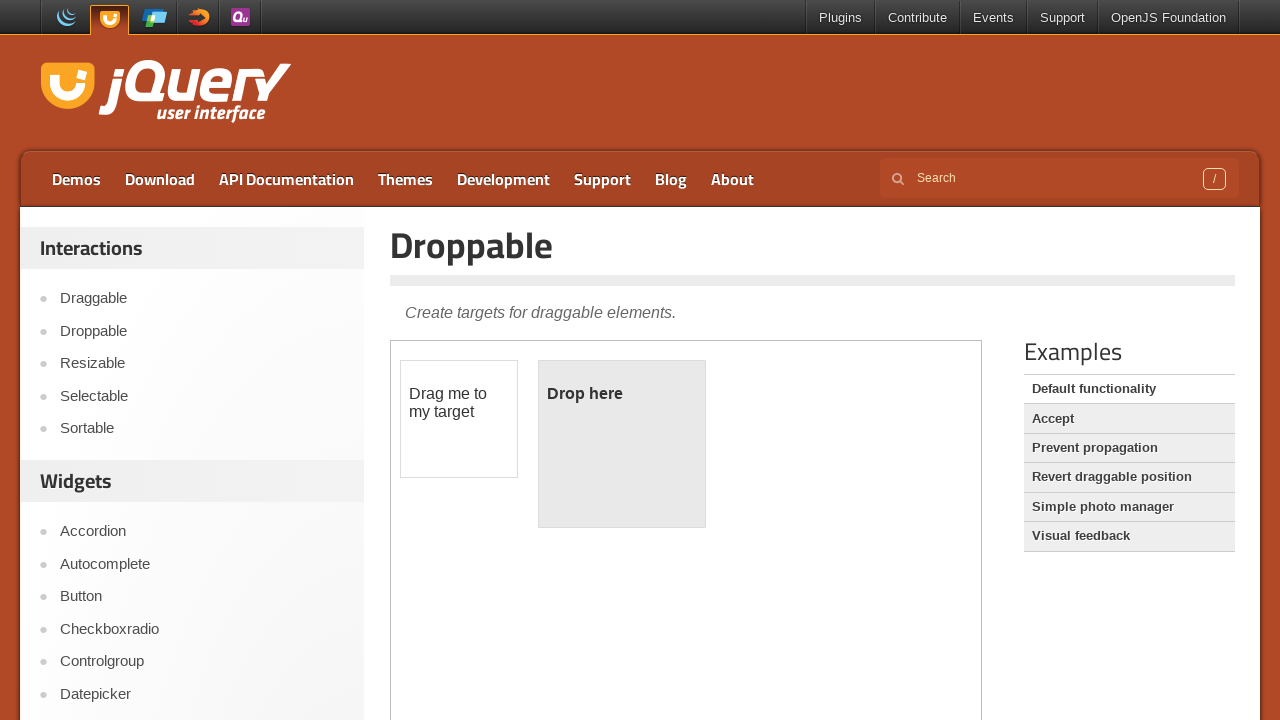

Located the demo iframe
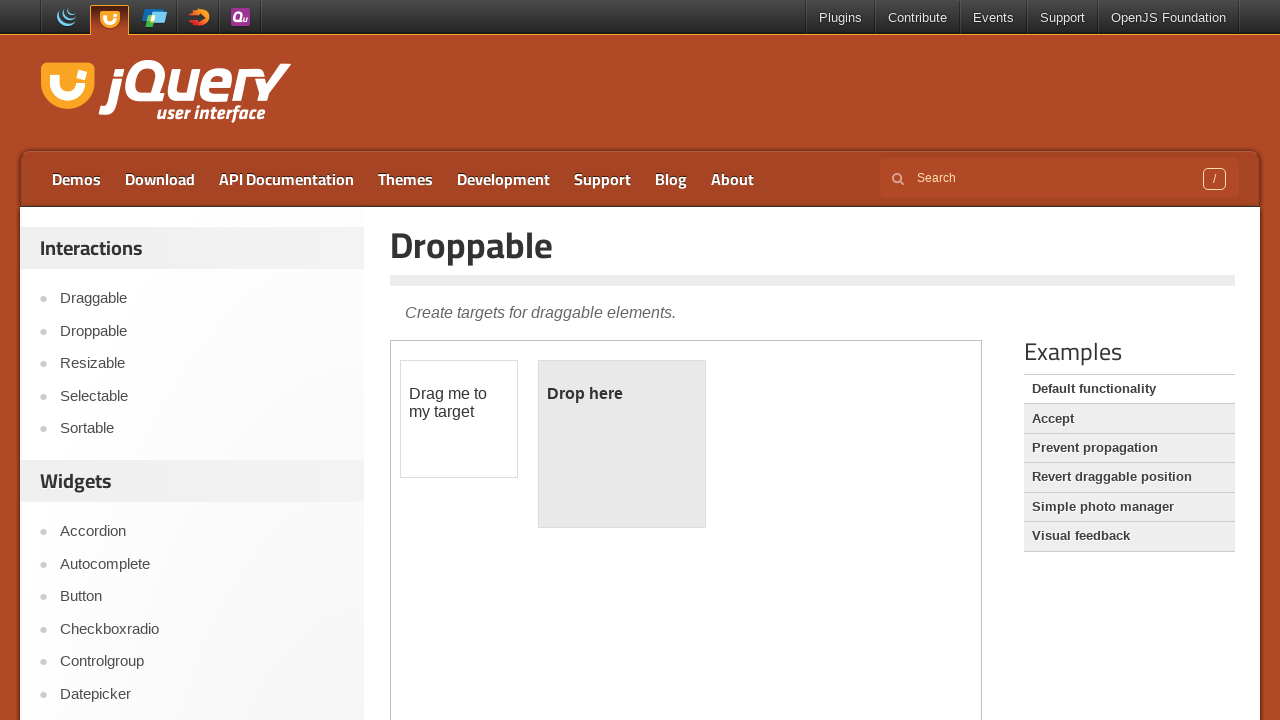

Located the draggable element
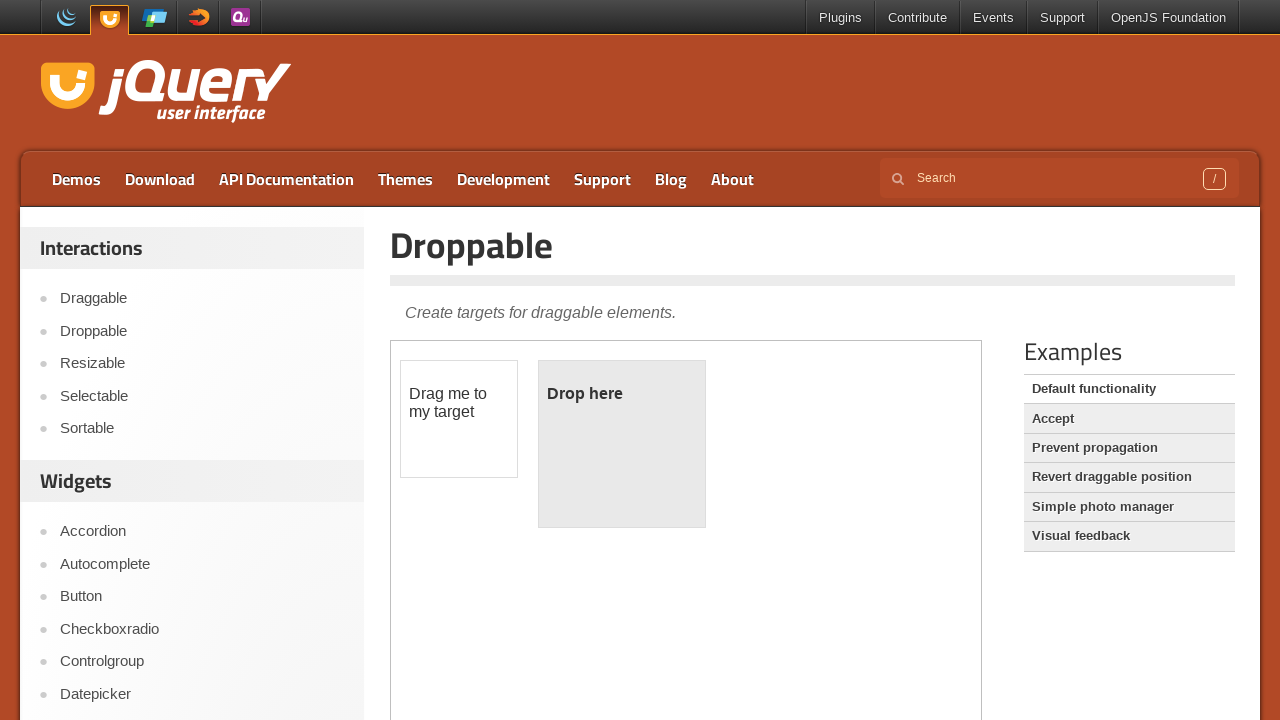

Located the droppable target
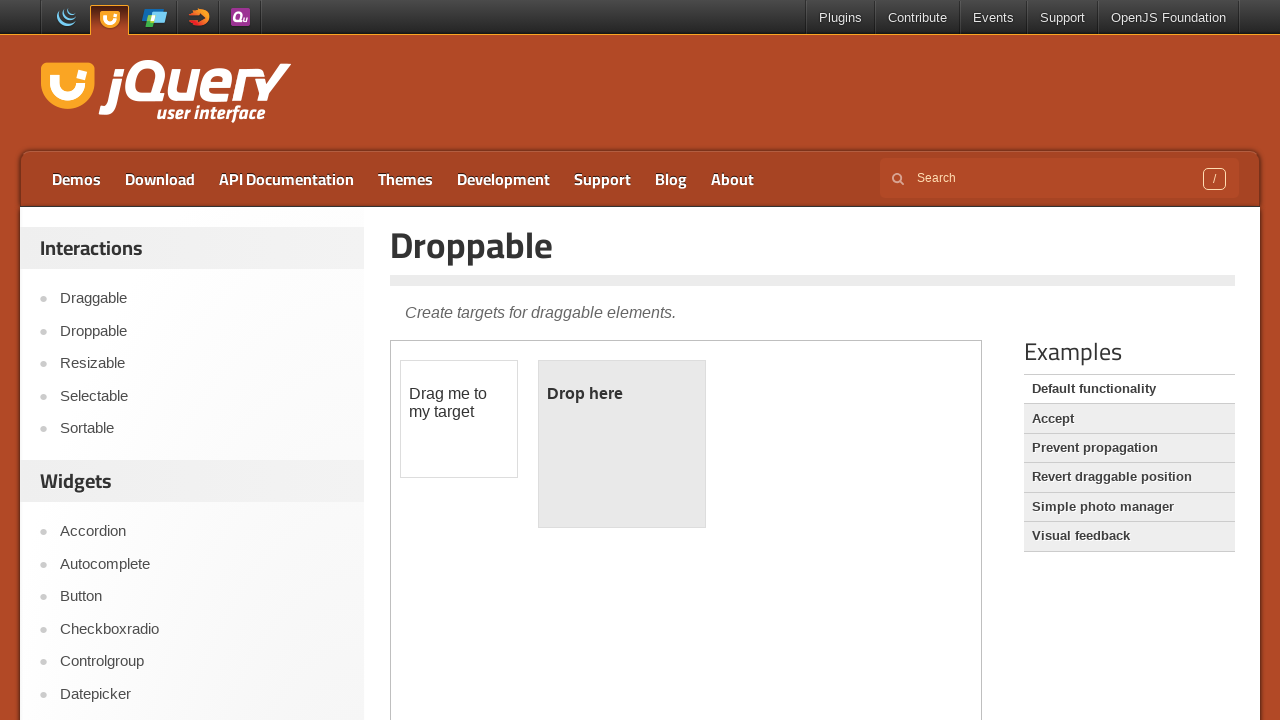

Dragged the draggable element to the droppable target at (622, 444)
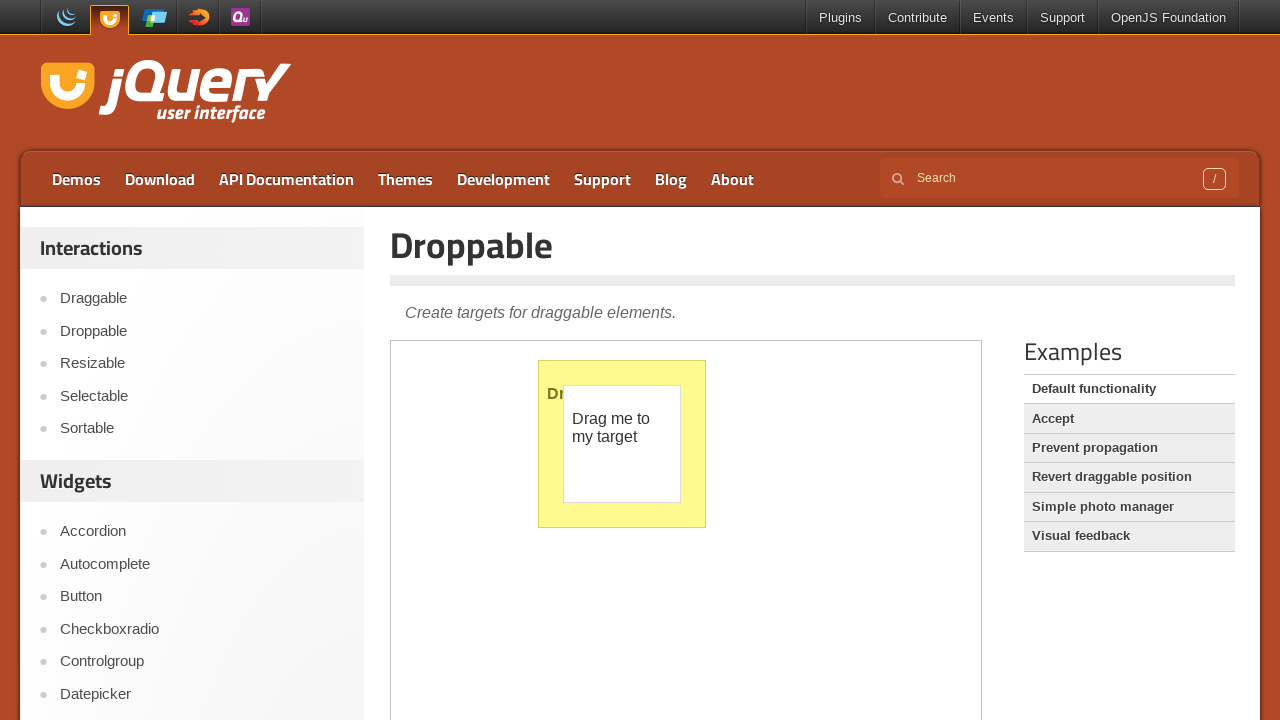

Verified the drop was successful - droppable element now displays 'Dropped!'
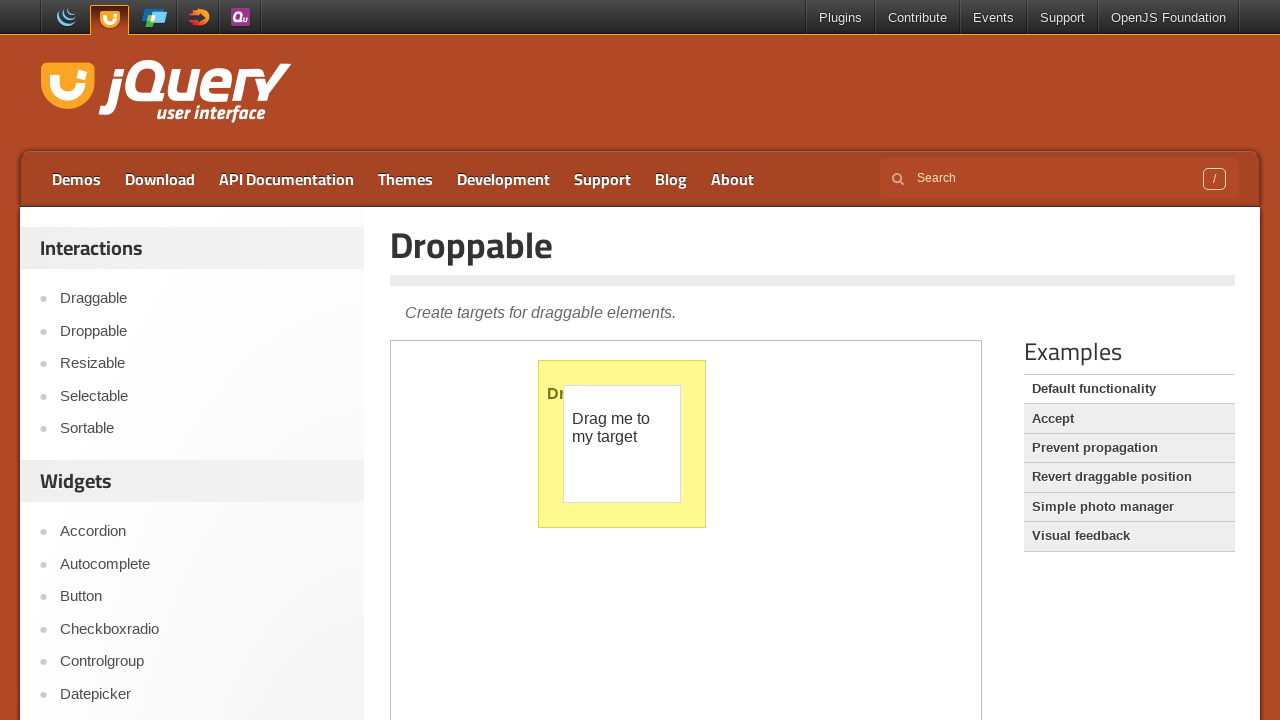

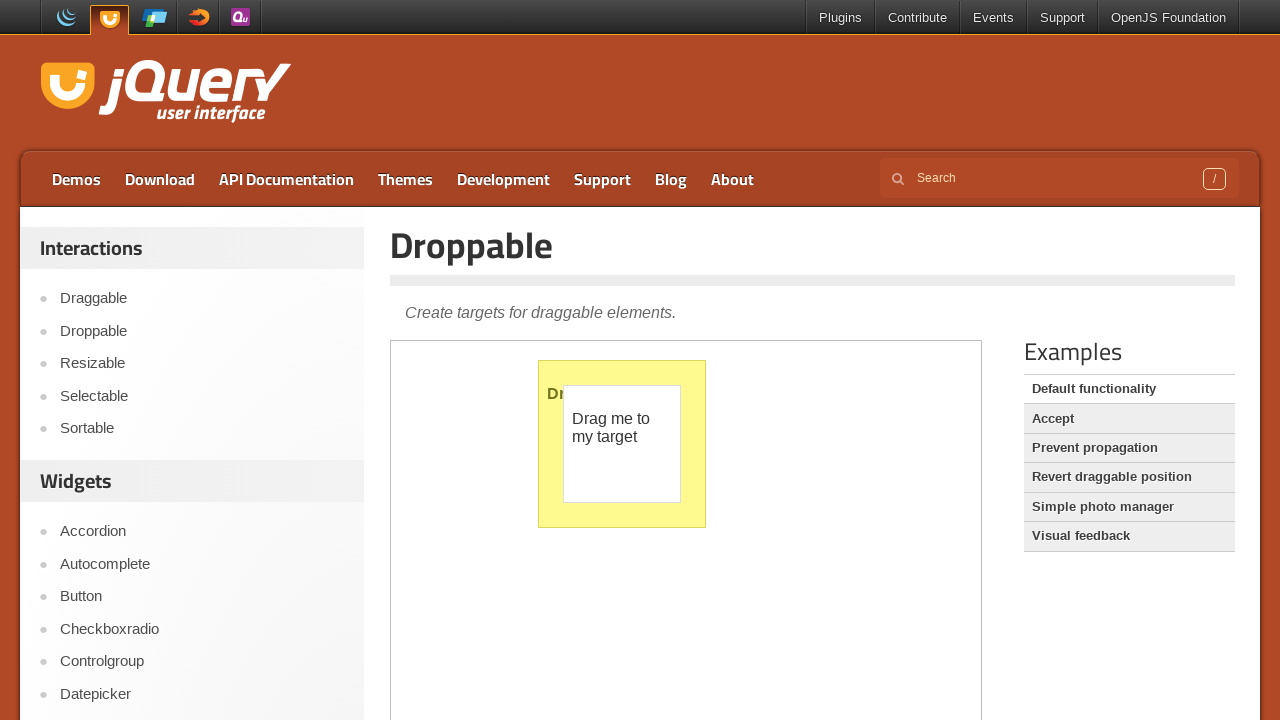